Demonstrates window handle functionality by clicking a link that opens a new window, then switching between the parent and child windows.

Starting URL: https://opensource-demo.orangehrmlive.com/web/index.php/auth/login

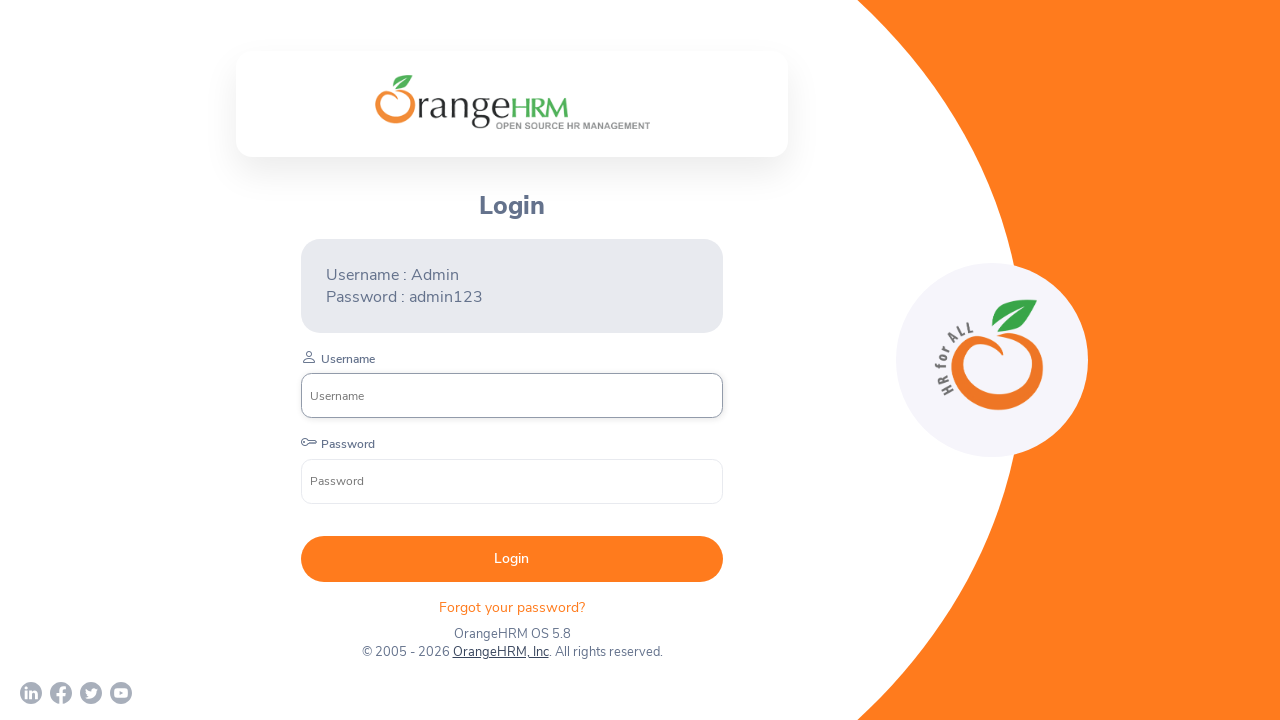

Waited for page to load with networkidle state
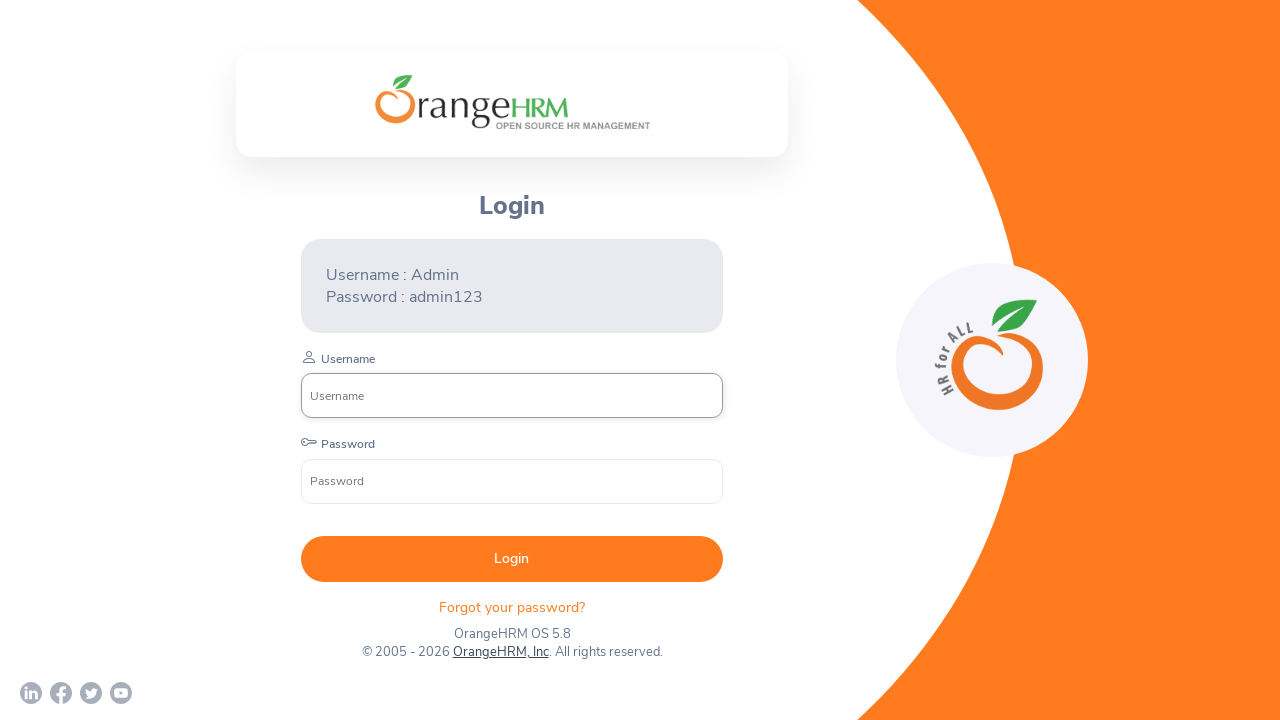

Clicked link that opens a new window at (500, 652) on xpath=//*[@id='app']/div[1]/div/div[1]/div/div[2]/div[3]/div[2]/p[2]/a
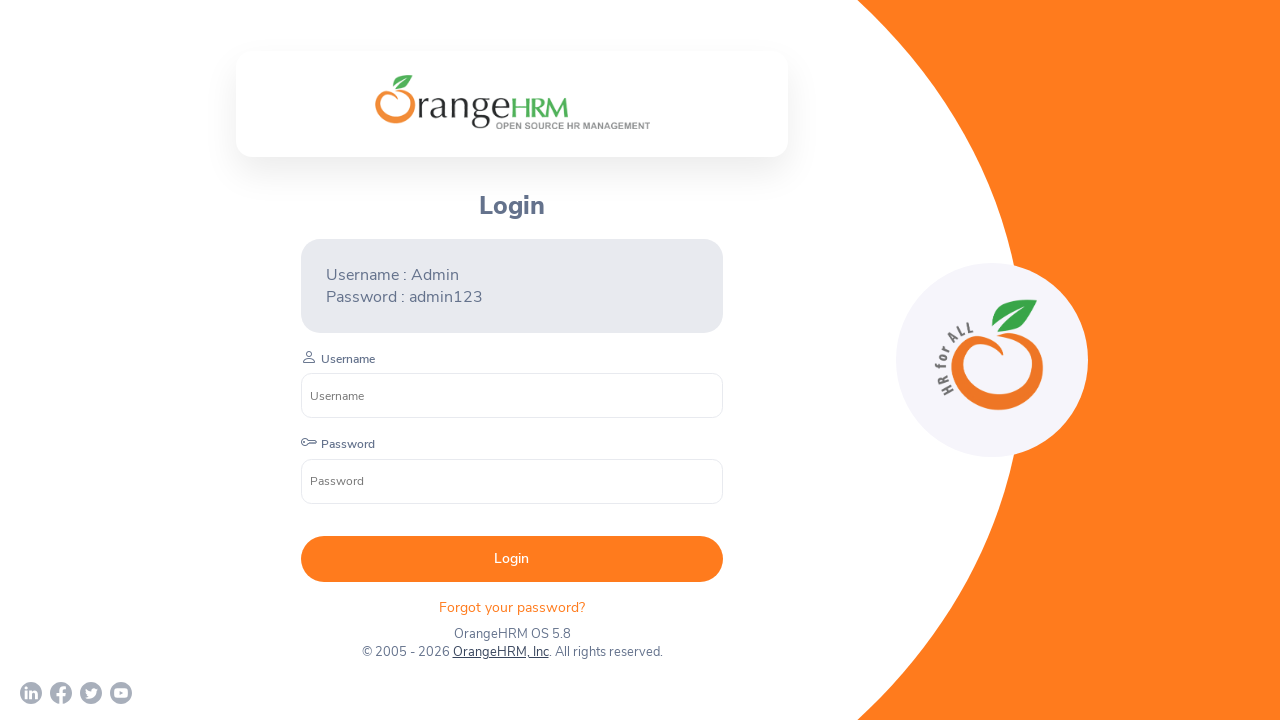

Captured new window/child page reference
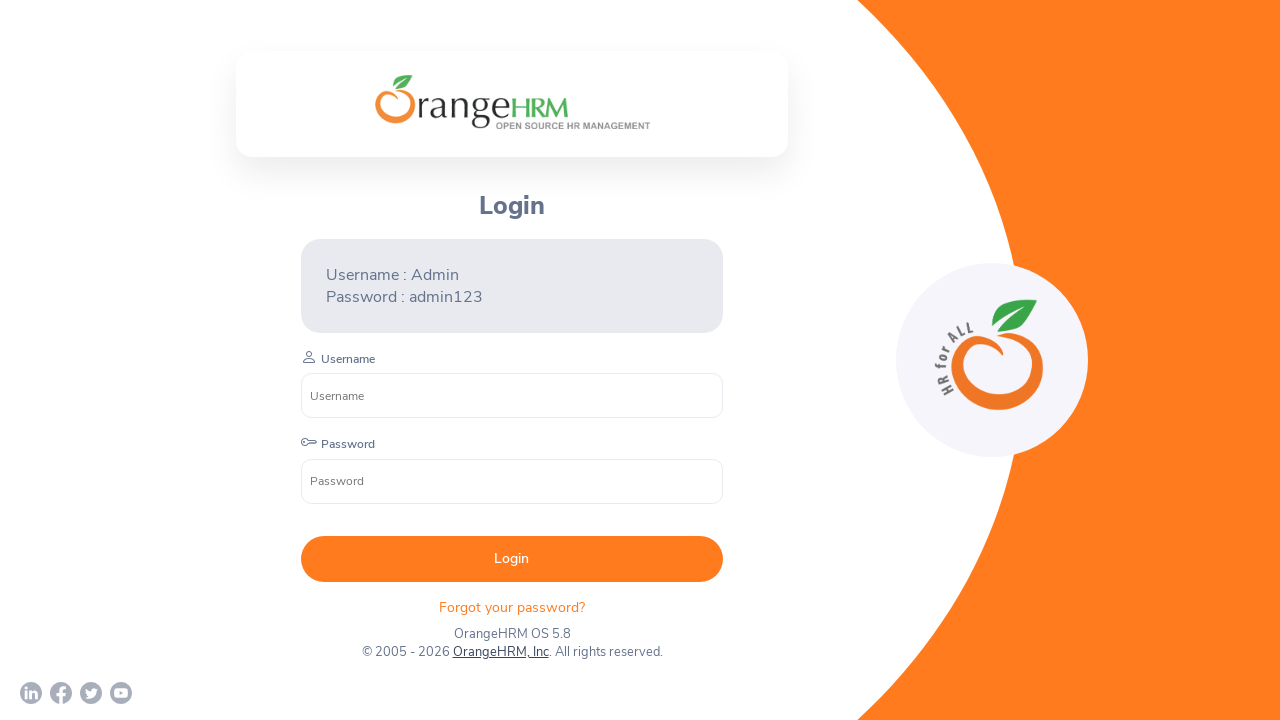

Waited for new window to load
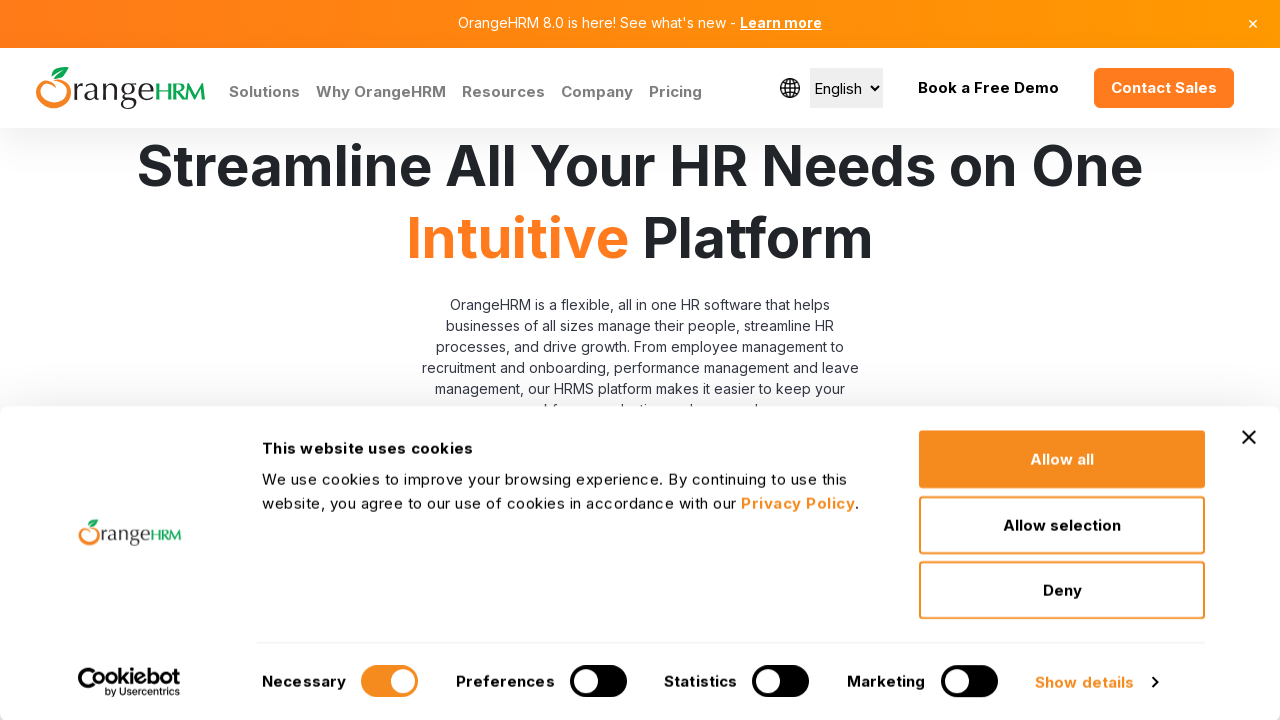

Switched to parent window
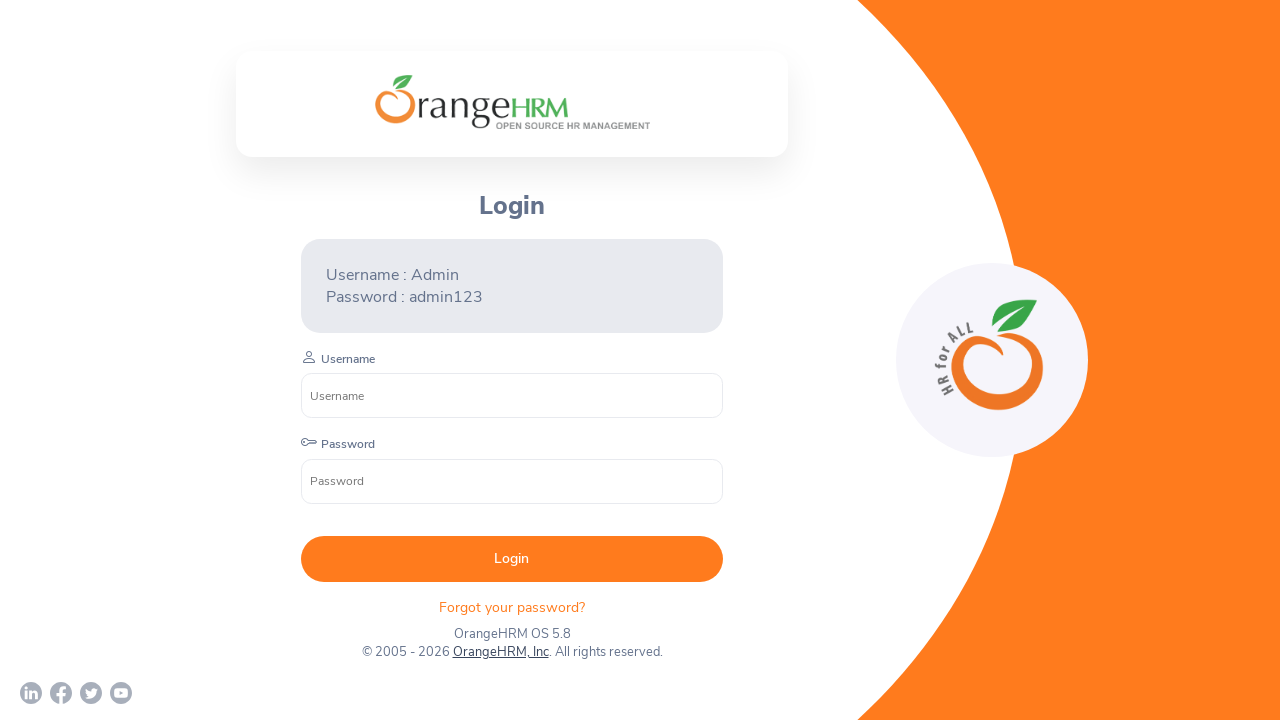

Switched to child window
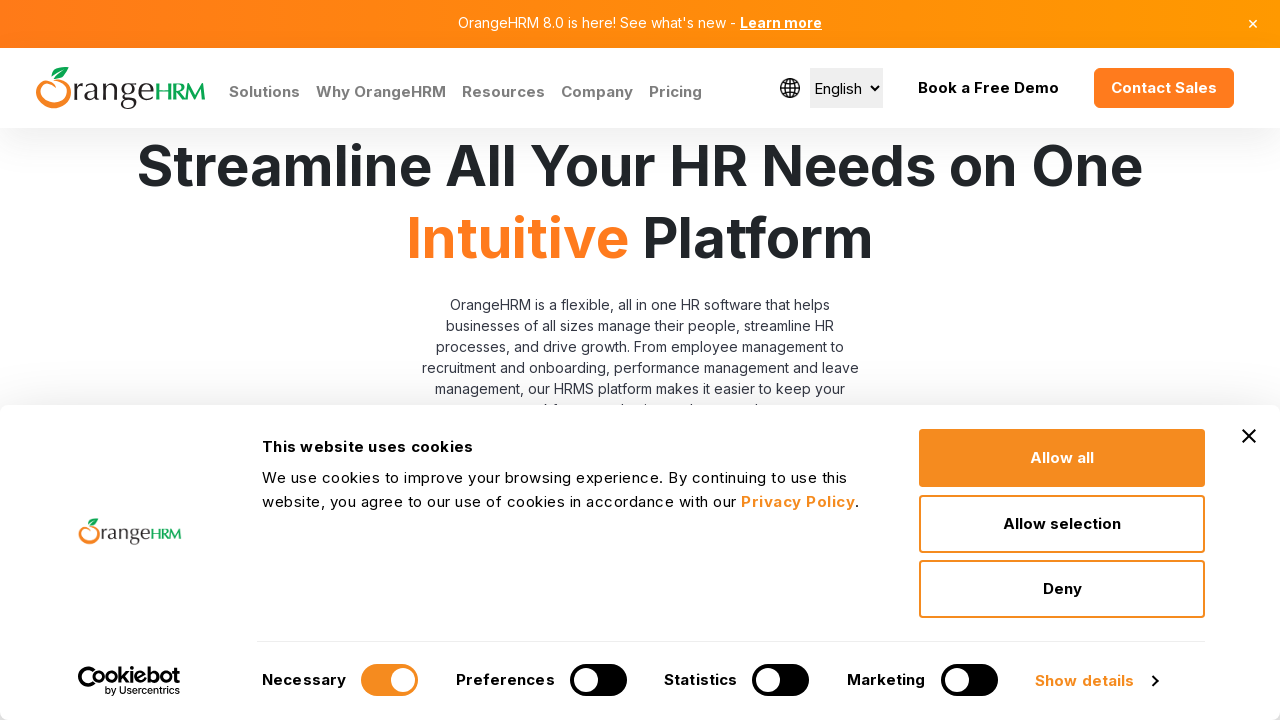

Closed child window
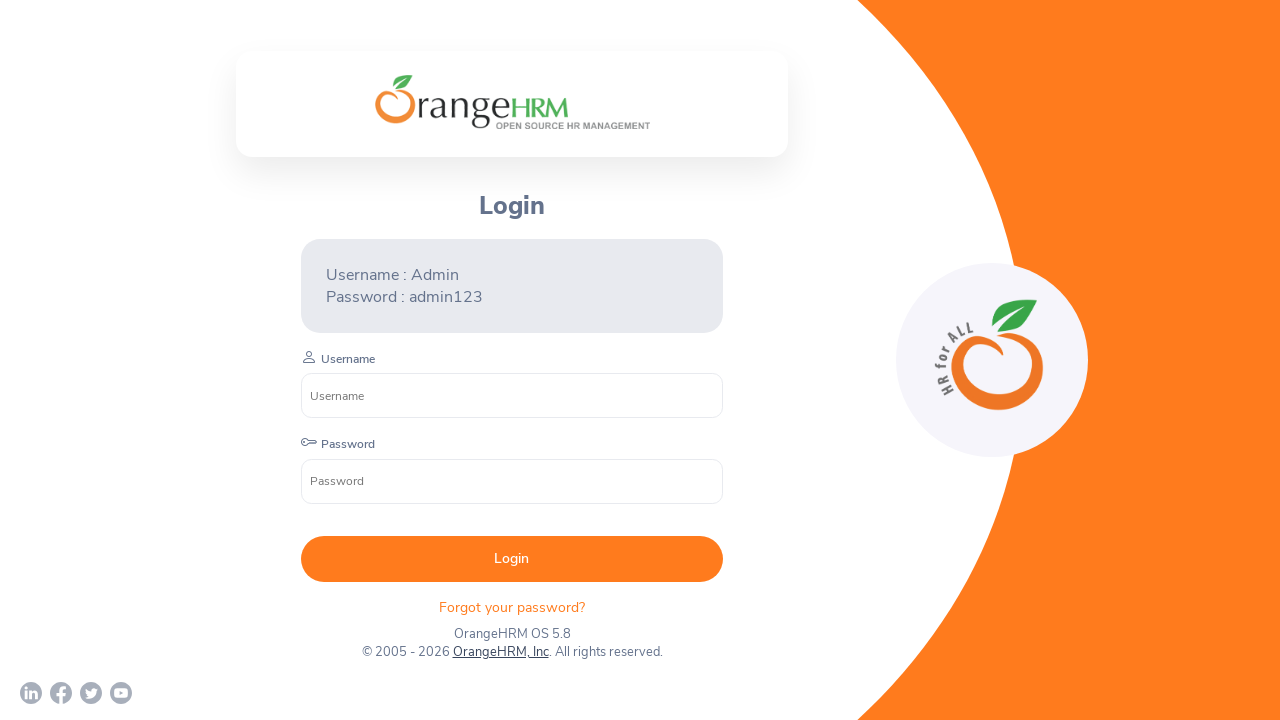

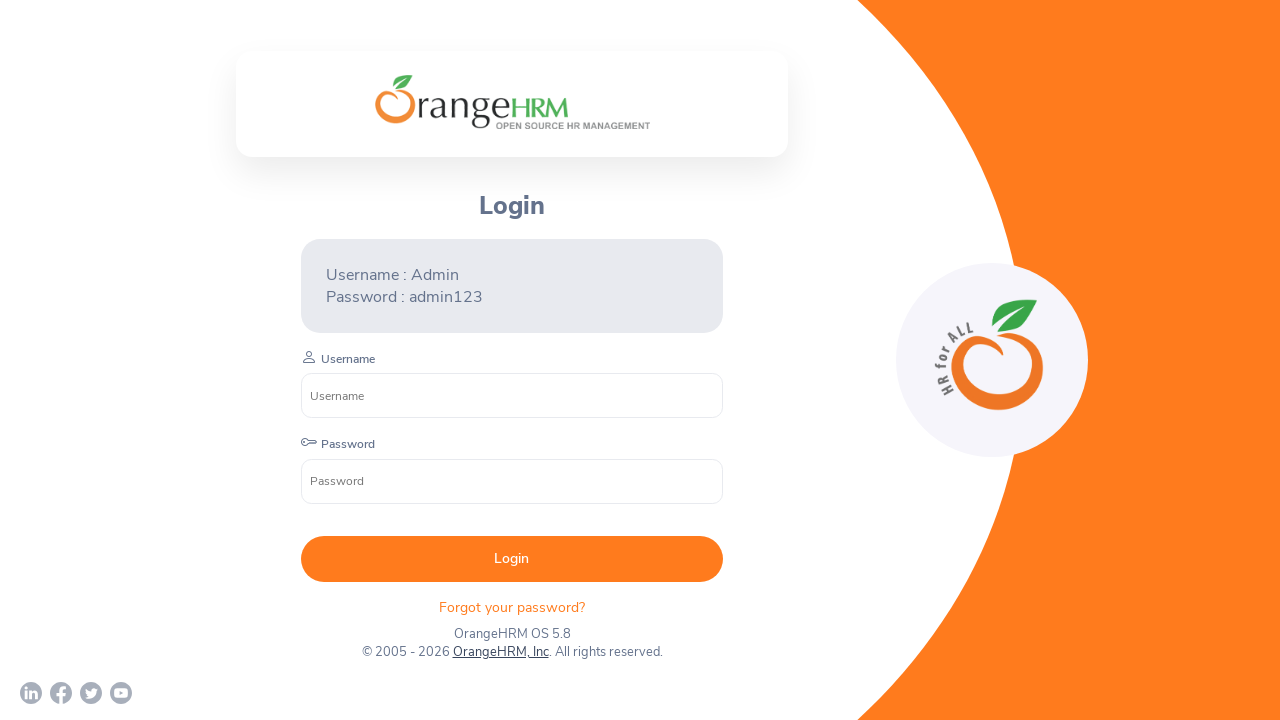